Tests the color change button functionality in the Dynamic Properties section

Starting URL: https://demoqa.com

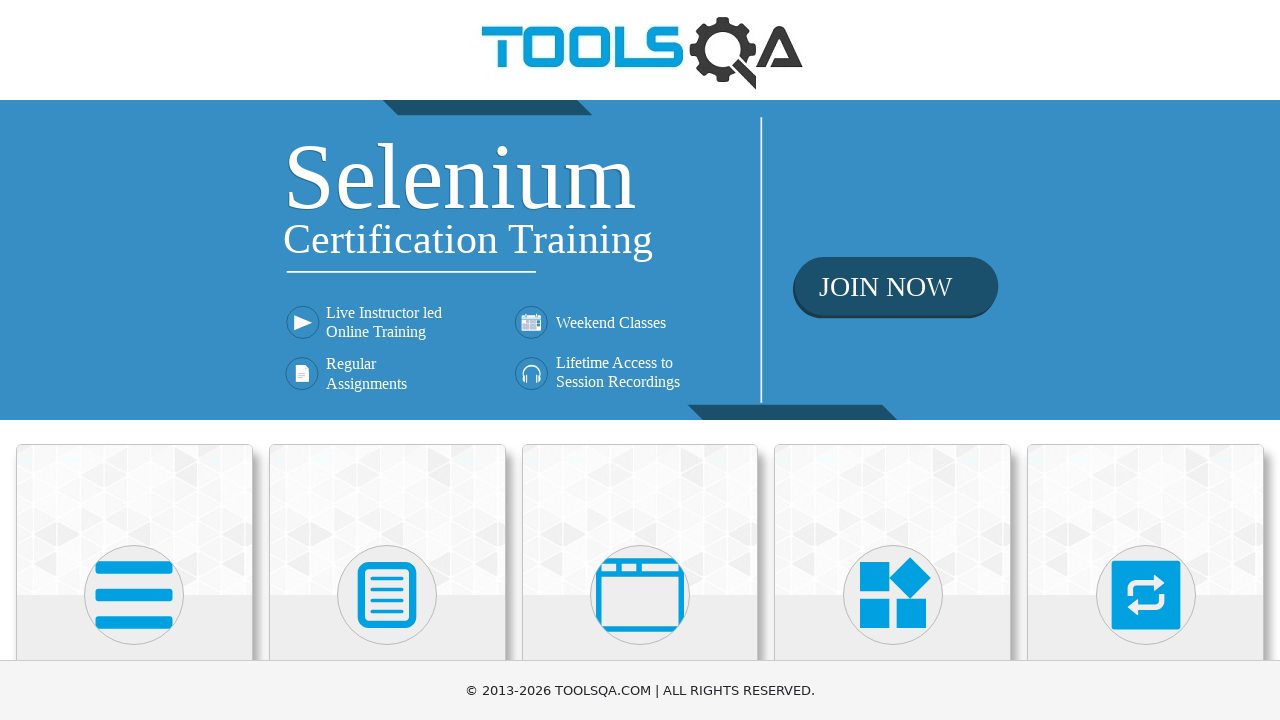

Clicked on Elements section at (134, 360) on internal:text="Elements"i
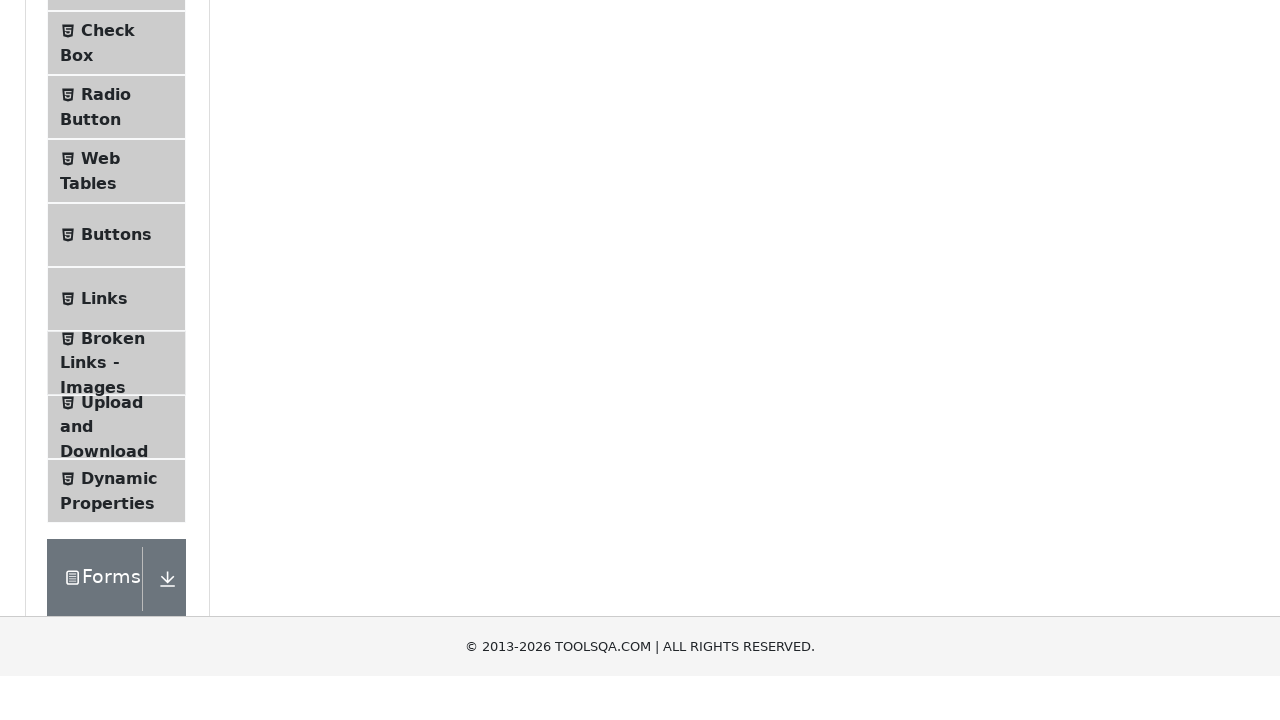

Clicked on Dynamic Properties menu item at (119, 110) on internal:text="Dynamic Properties"i
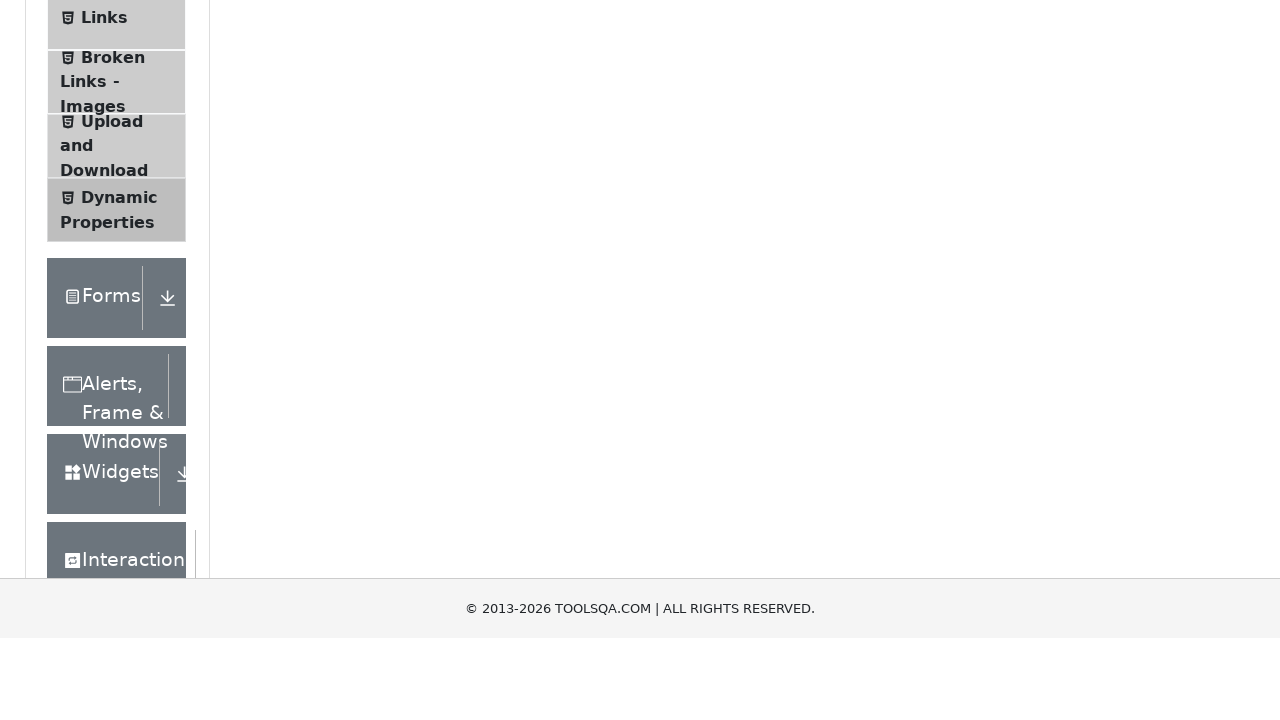

Clicked the Color Change button to test color change functionality at (301, 293) on internal:role=button[name="Color Change"i]
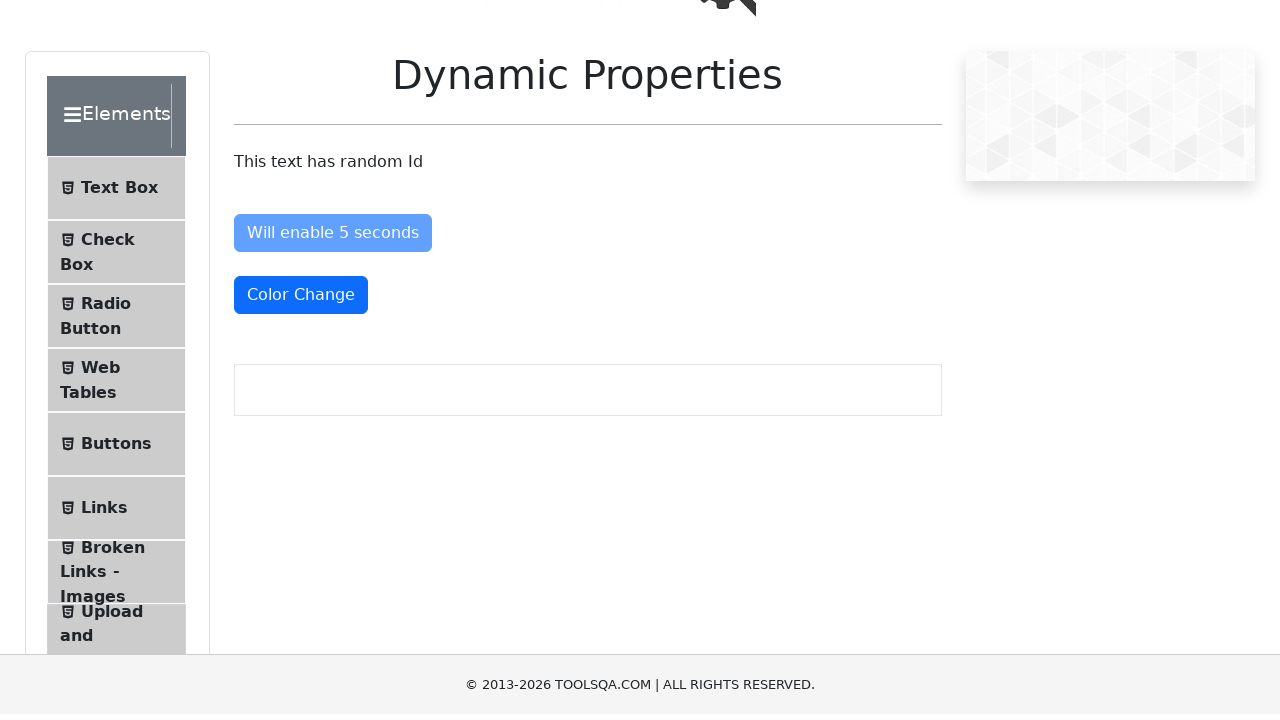

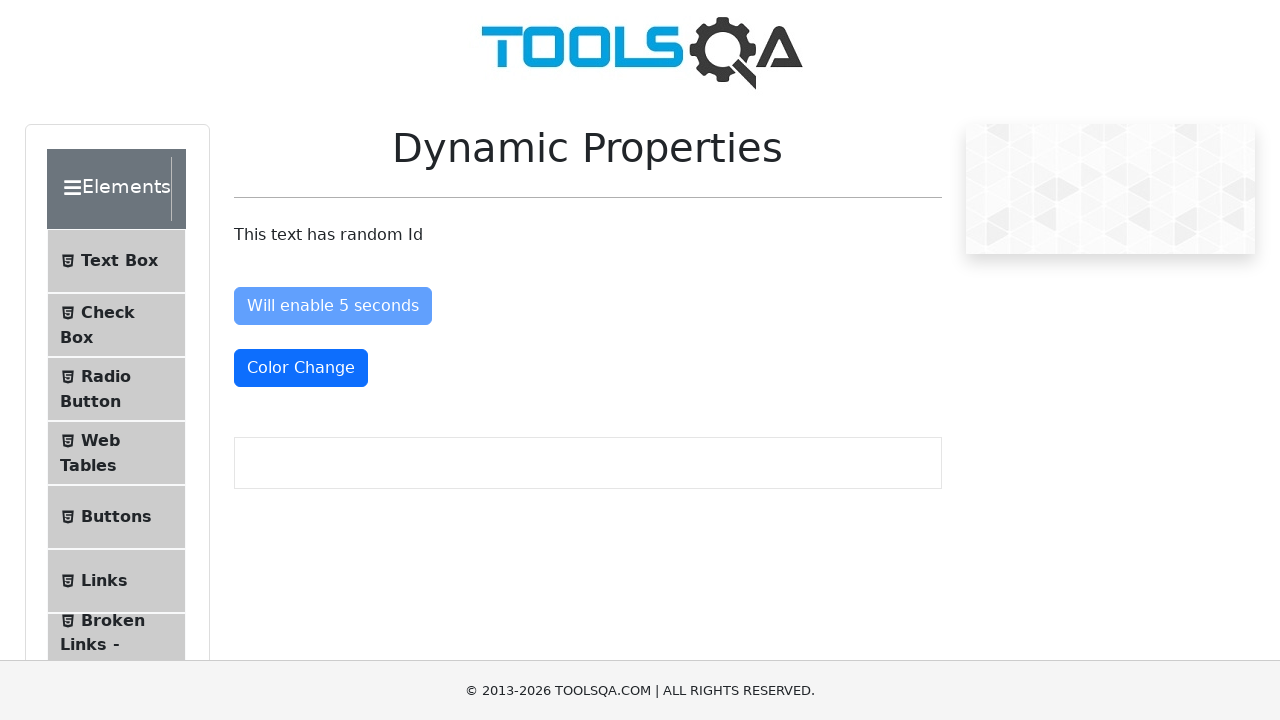